Drags ticket 0002 from TODO column to DONE column using drag and drop, handling any modal popups, and verifies the success alert message

Starting URL: https://projects.hackerearth.com/p9/

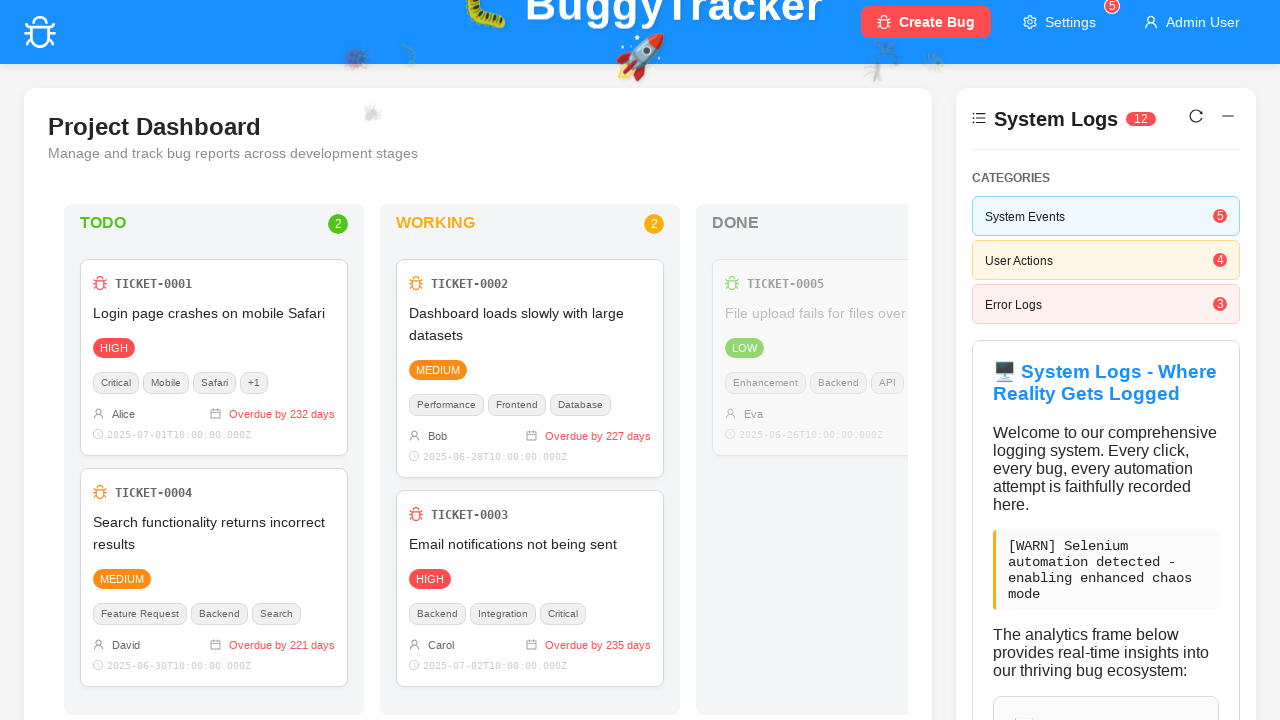

TODO column loaded on the board
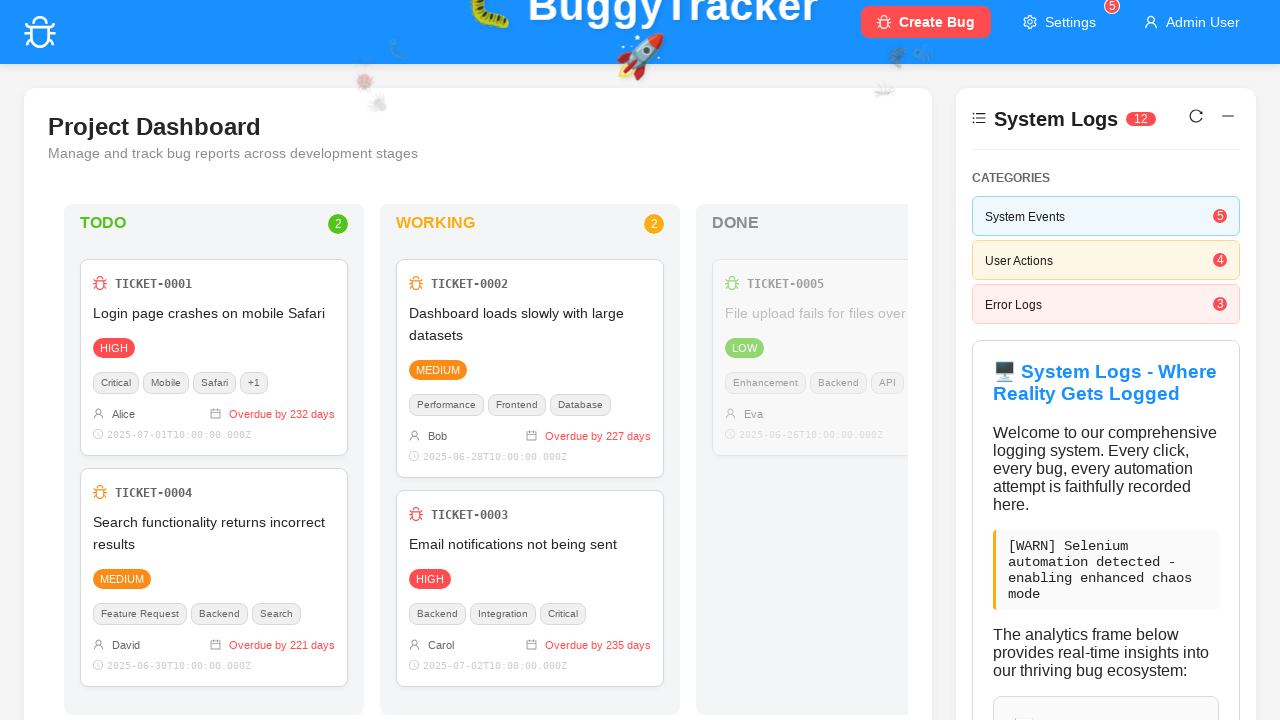

Ticket TICKET-0002 element located and visible
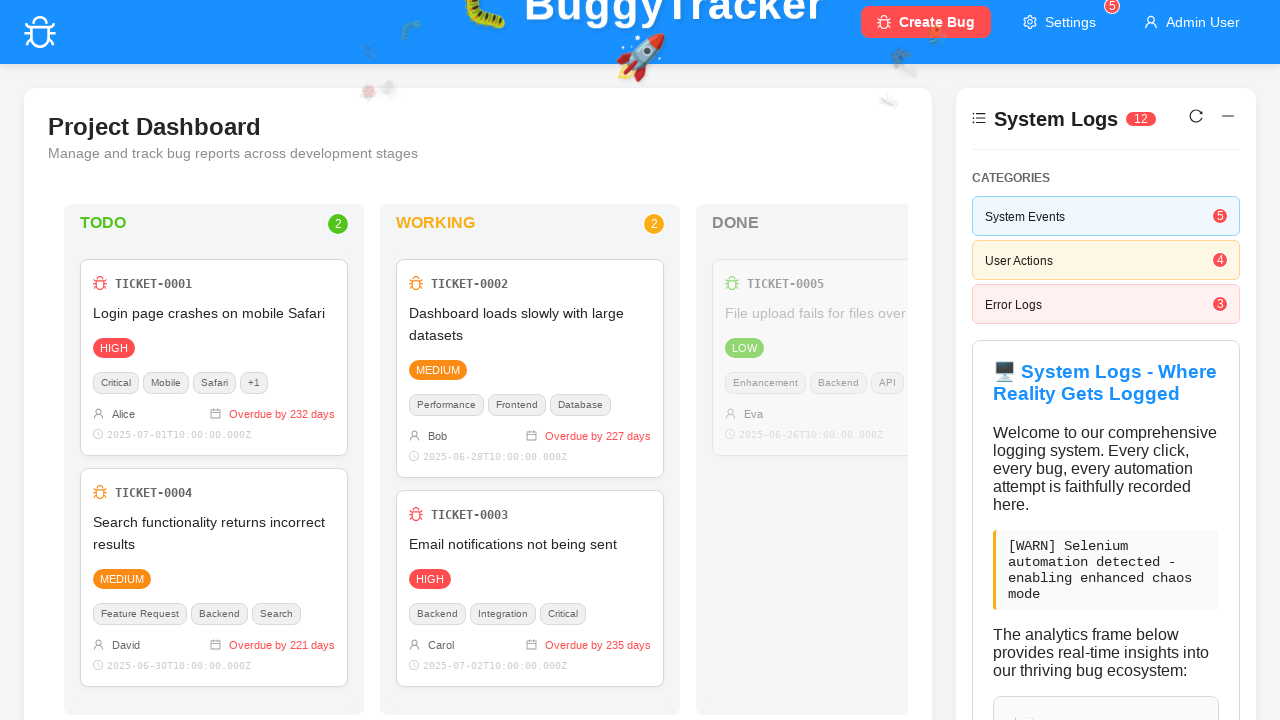

DONE column drop zone located and visible
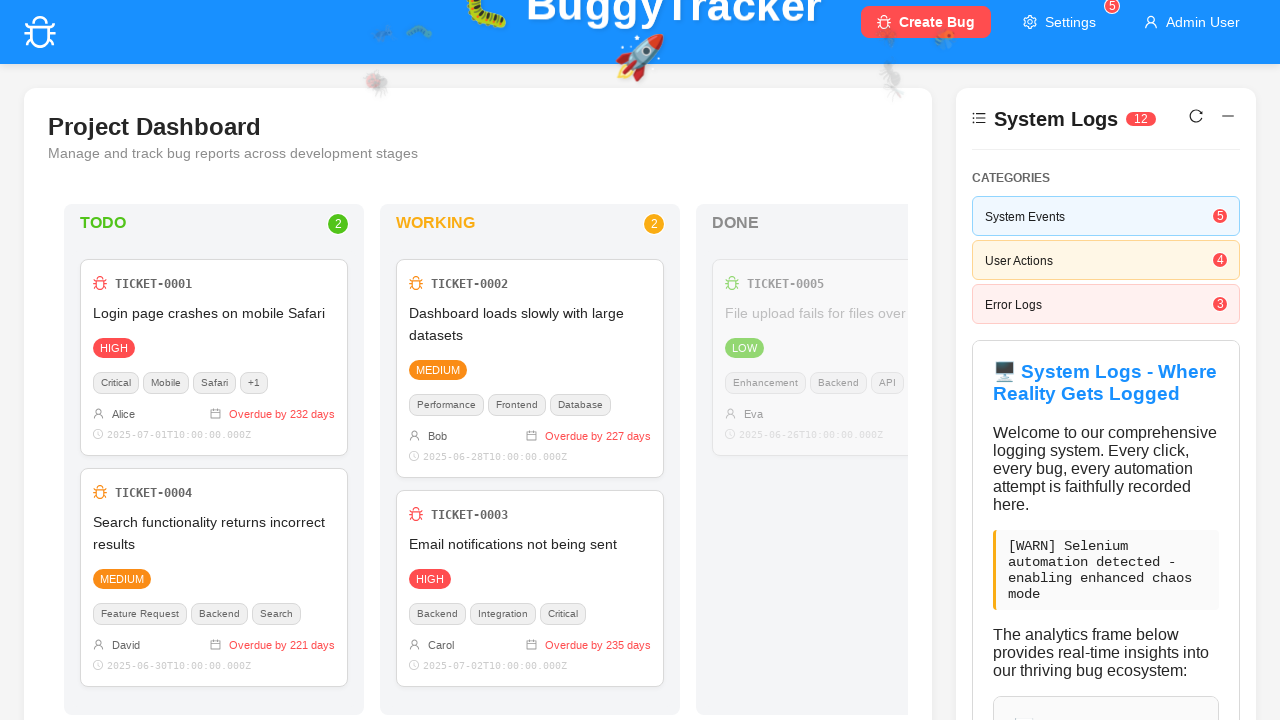

Dragged ticket TICKET-0002 from TODO column to DONE column at (766, 480)
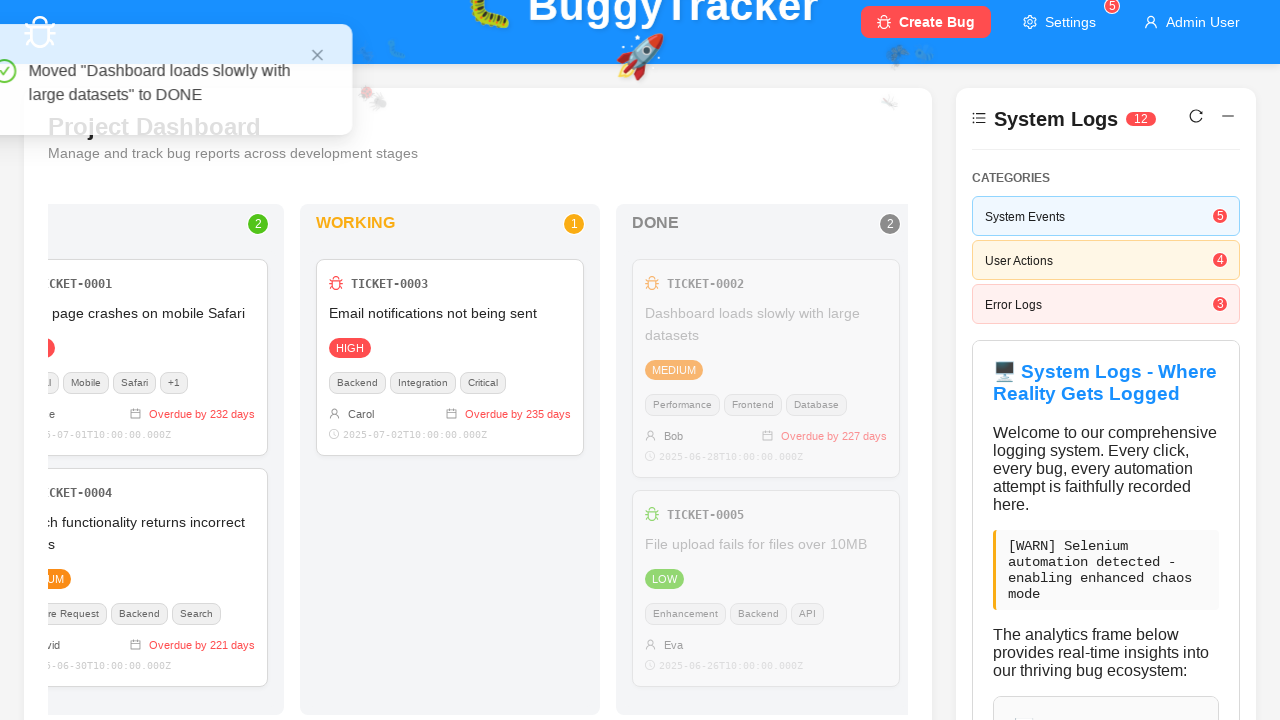

Success alert notification appeared
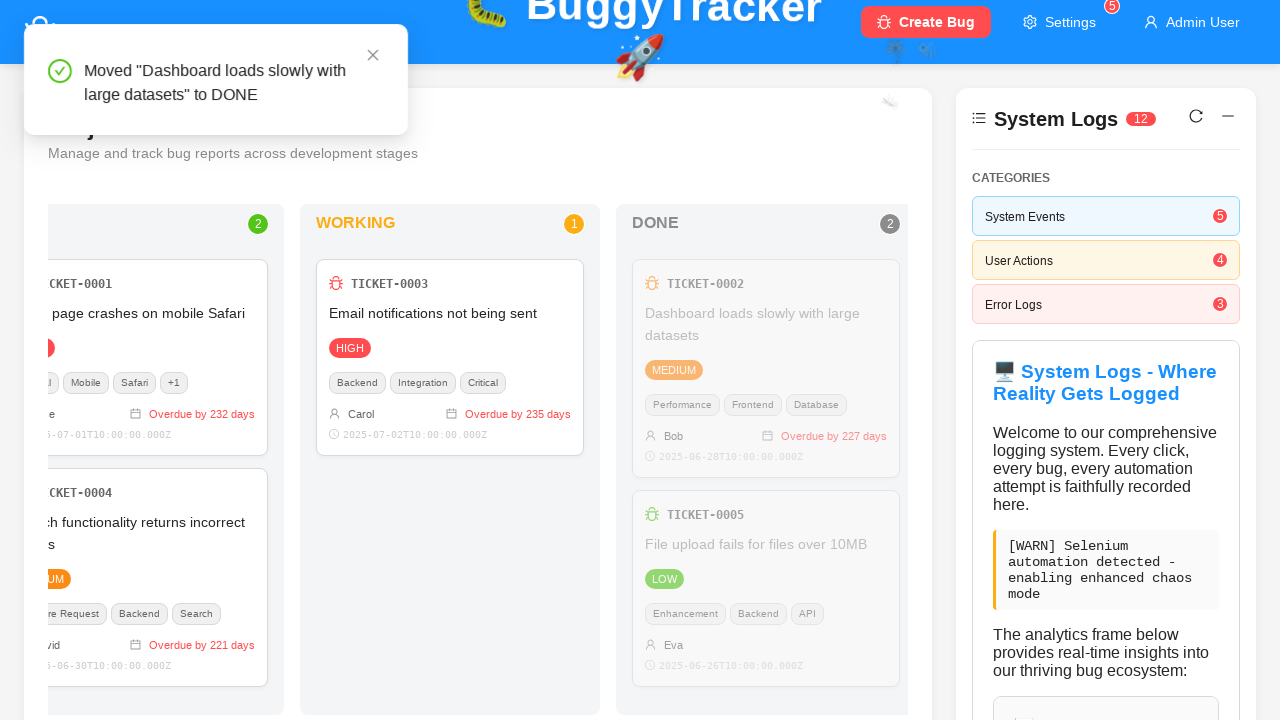

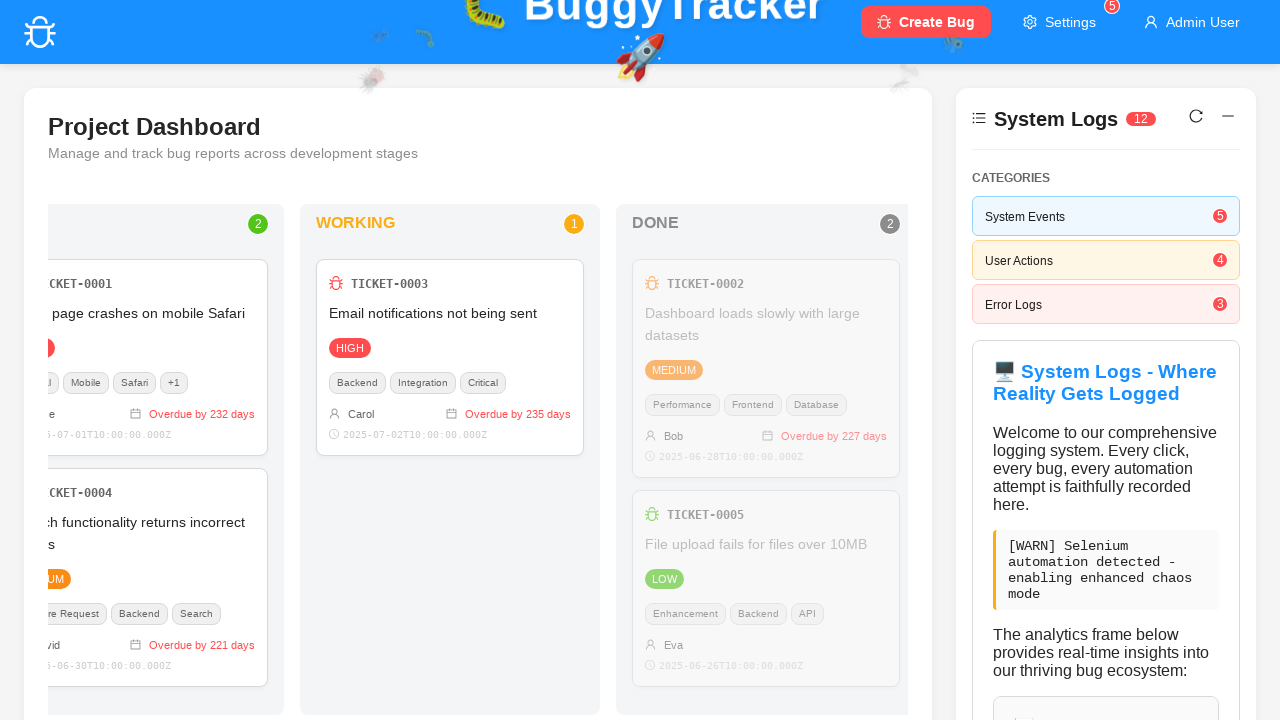